Navigates to a blog page, clicks on a link, performs browser navigation actions (back/forward), and verifies the page title

Starting URL: http://omayo.blogspot.com/

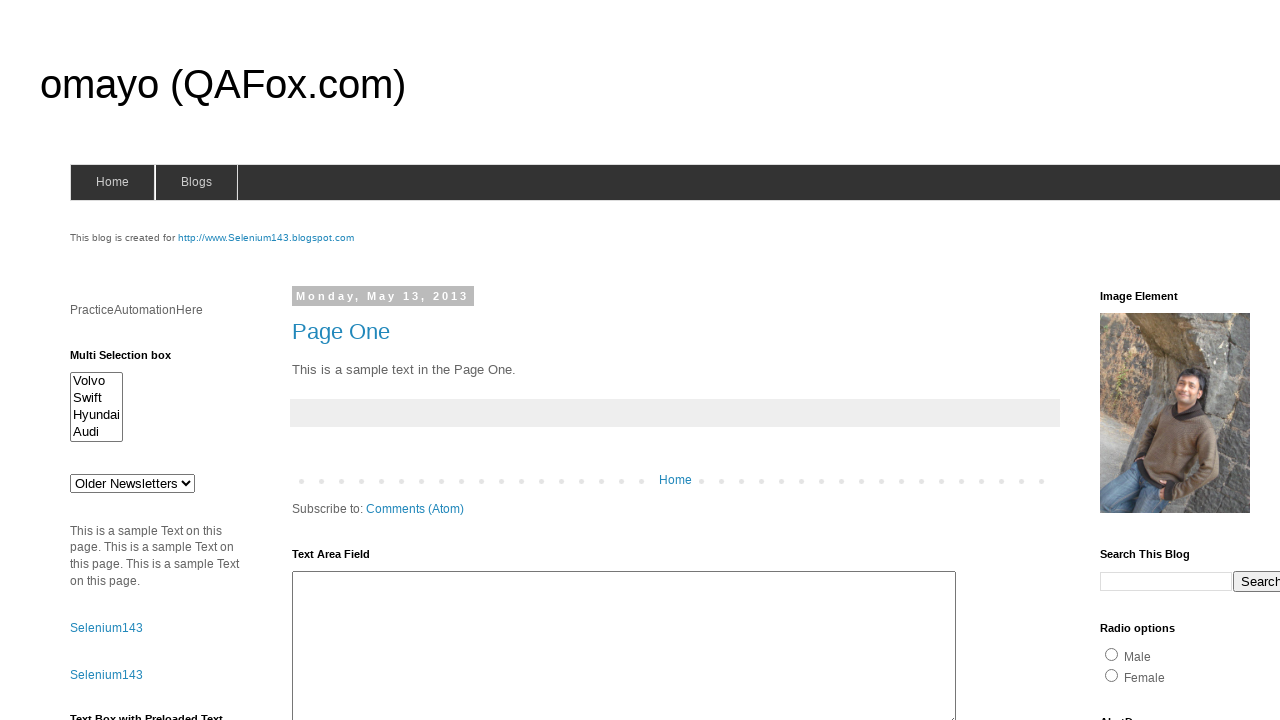

Clicked on the compendiumdev link at (1160, 360) on a:text('compendiumdev')
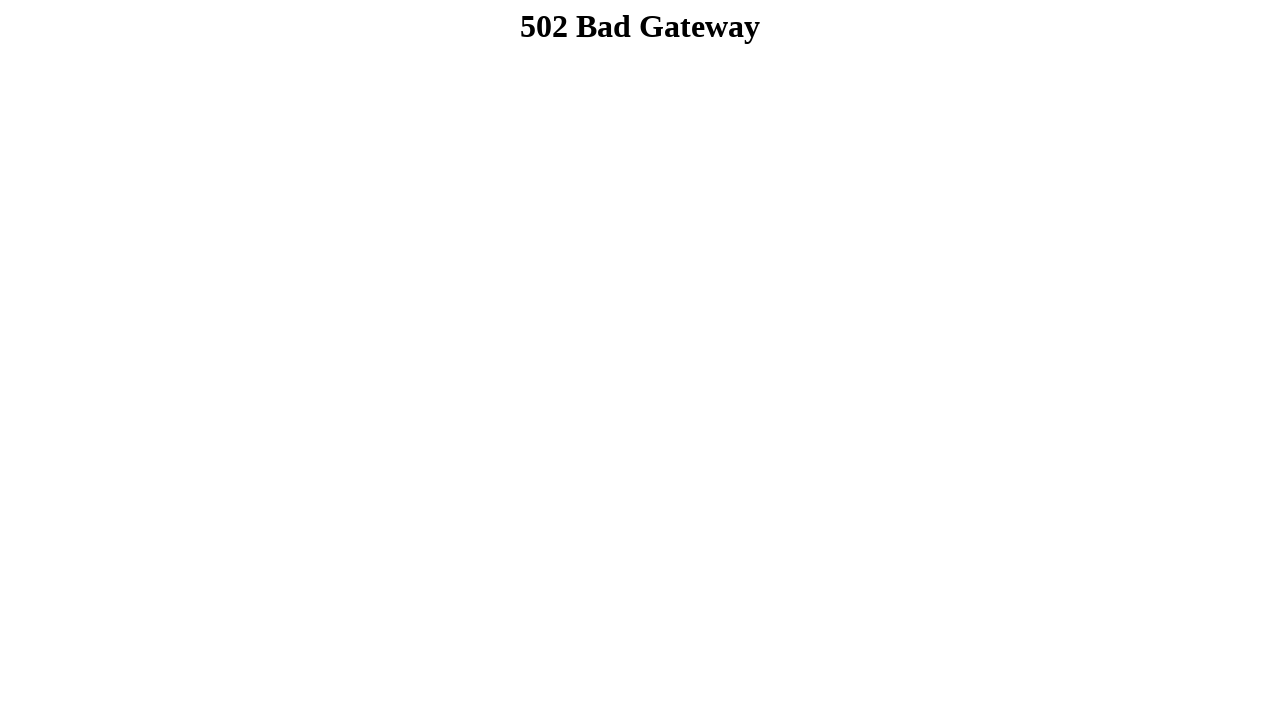

Navigated back to the previous page
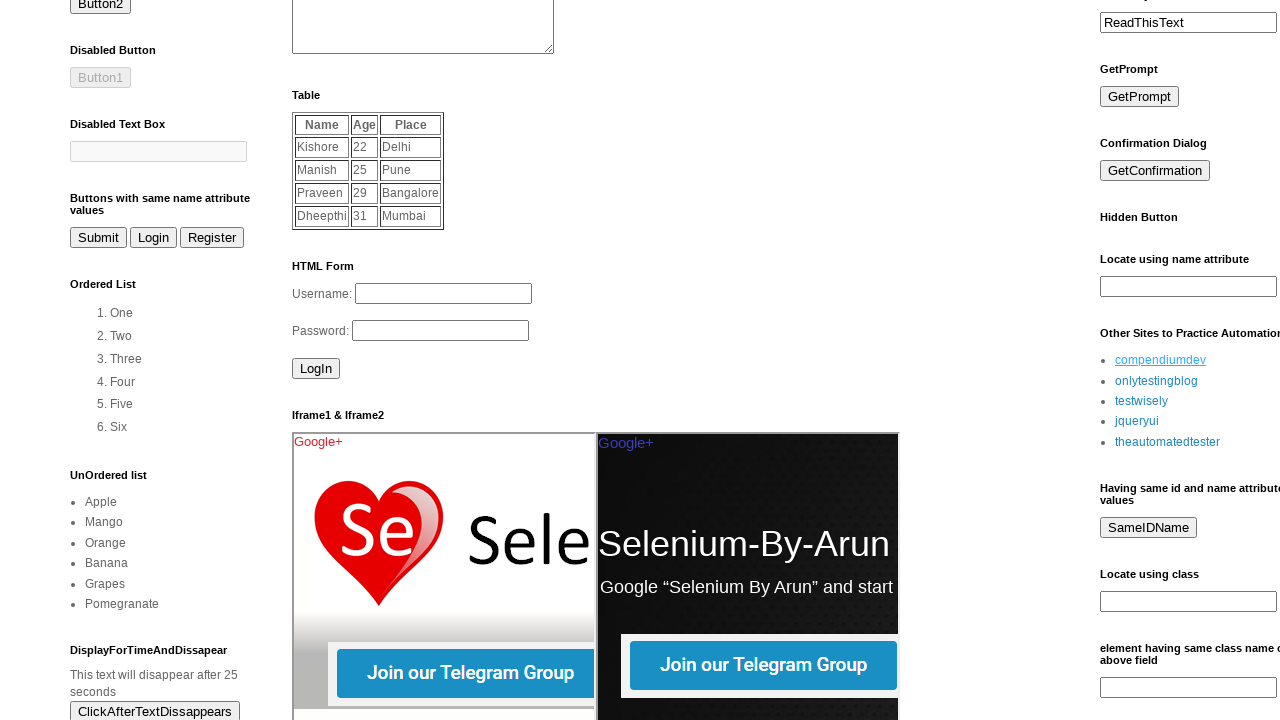

Navigated forward to the next page
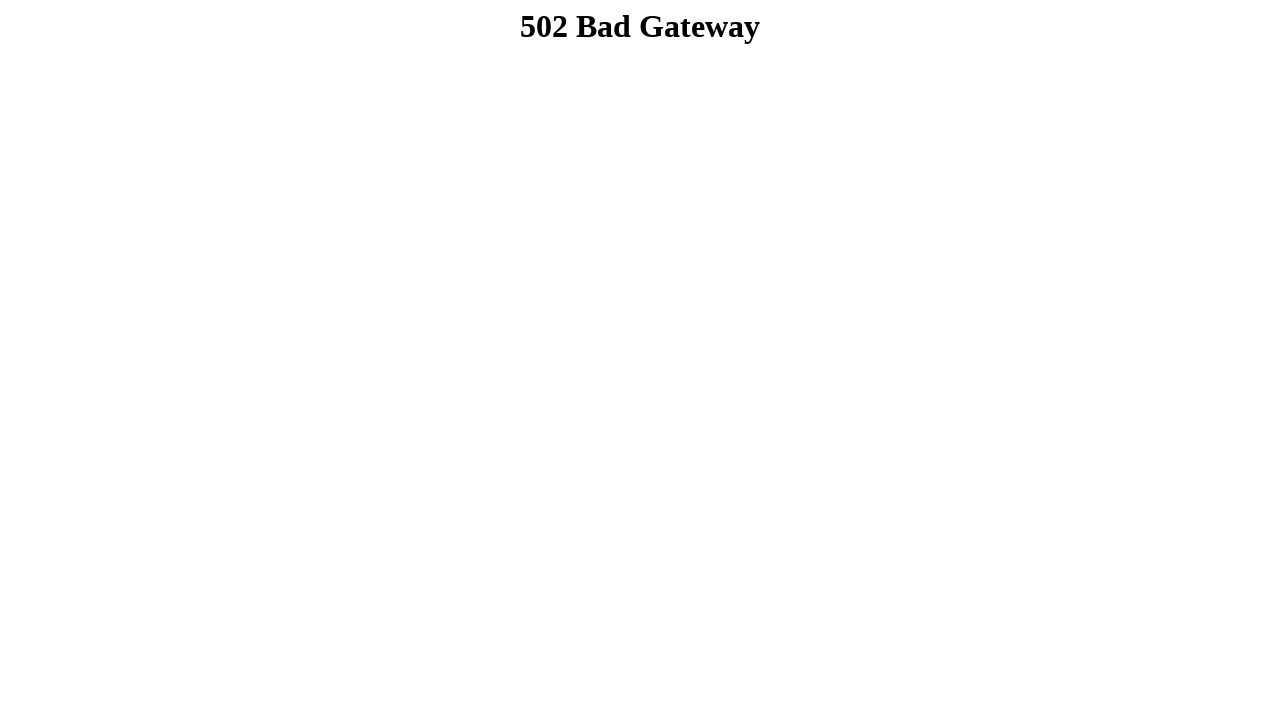

Retrieved page title
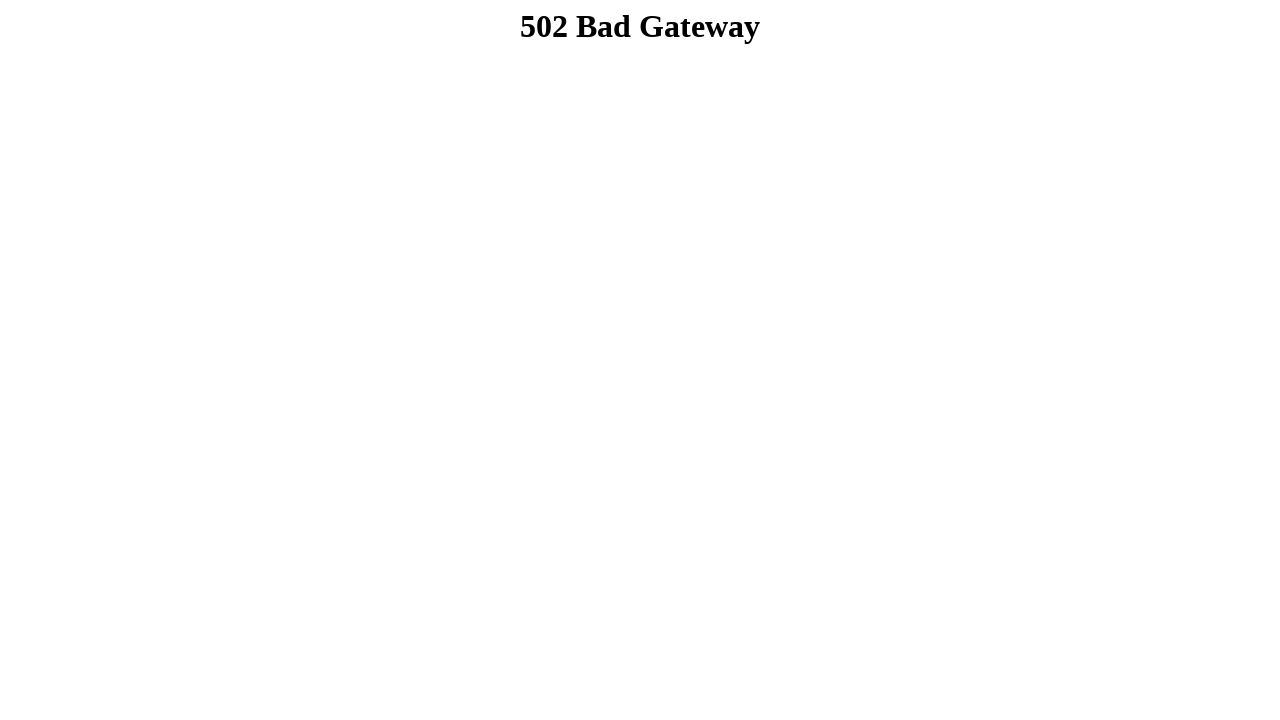

Page title verification failed. Expected 'Basic Web Page Title', got '502 Bad Gateway'
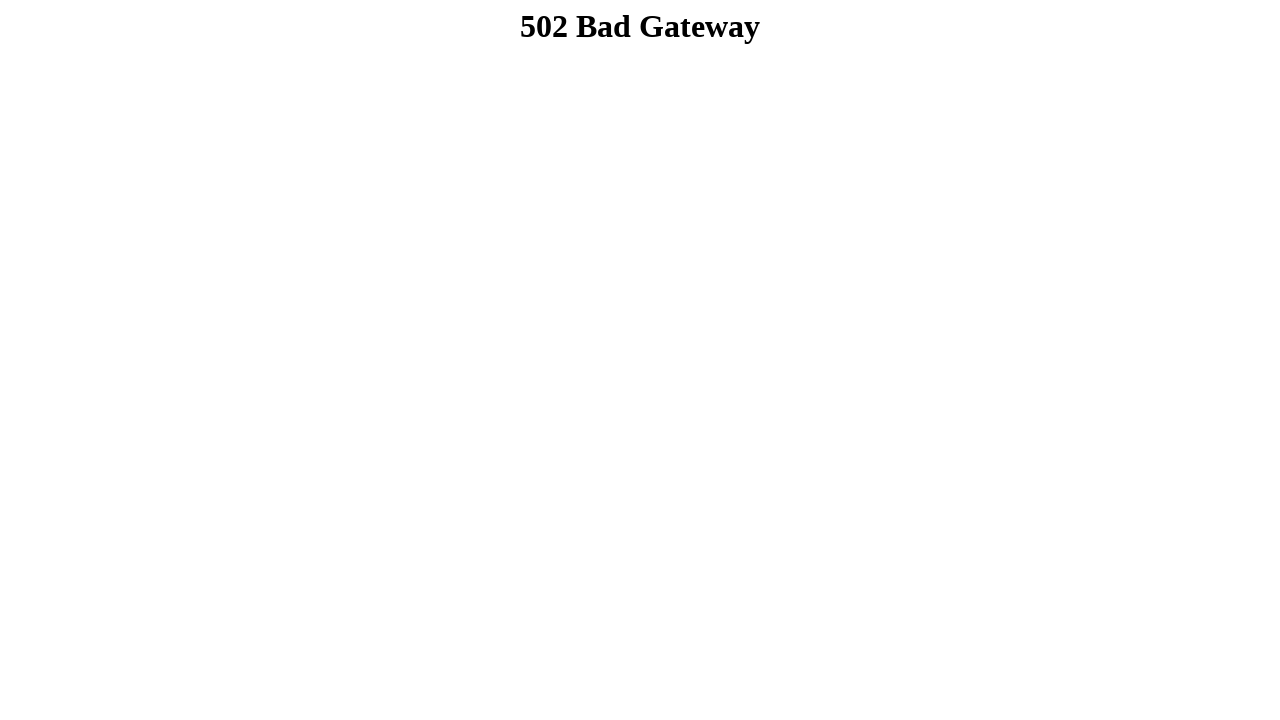

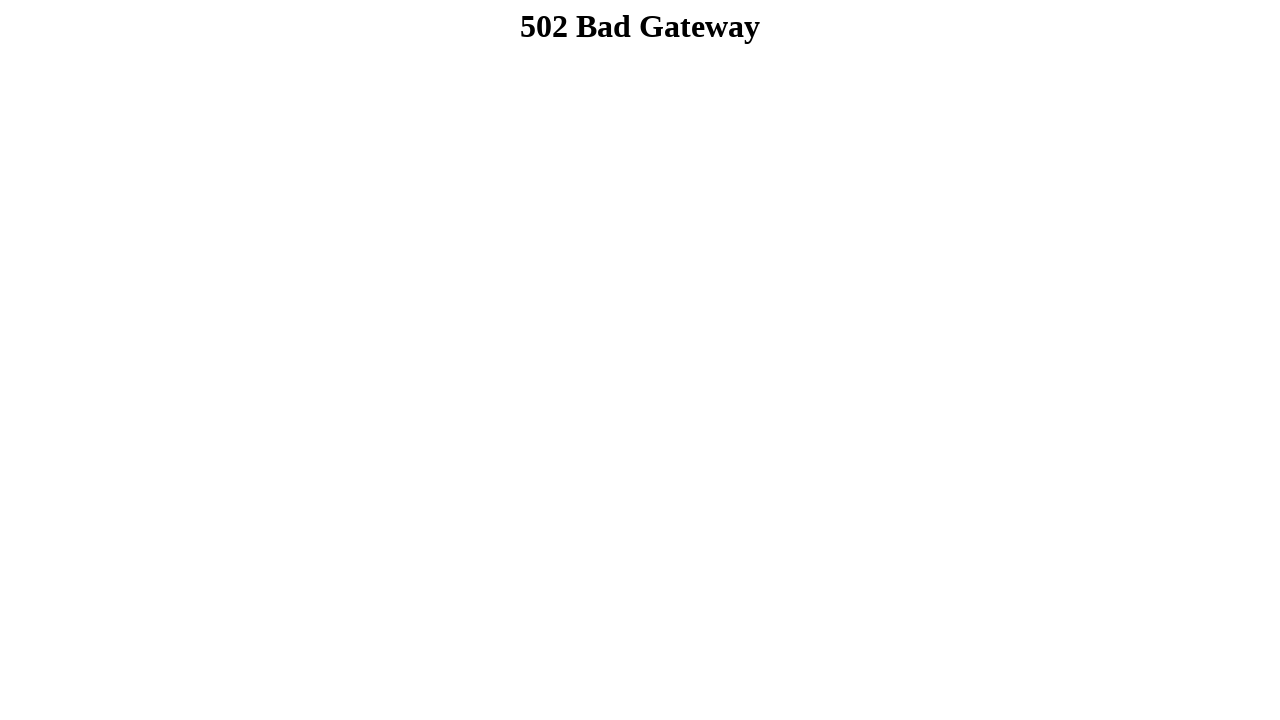